Tests clicking on the language switcher to change the page to Spanish

Starting URL: https://www.verizon.com/?lid=//global//residential

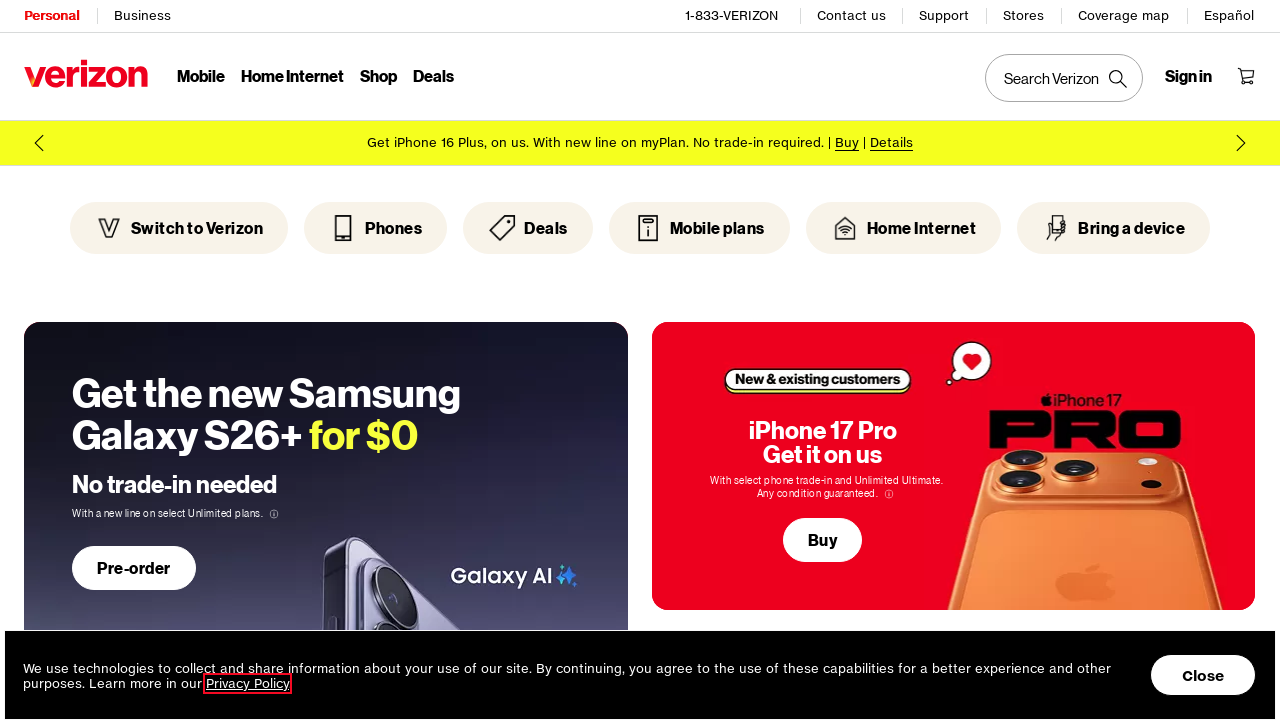

Navigated to Verizon homepage
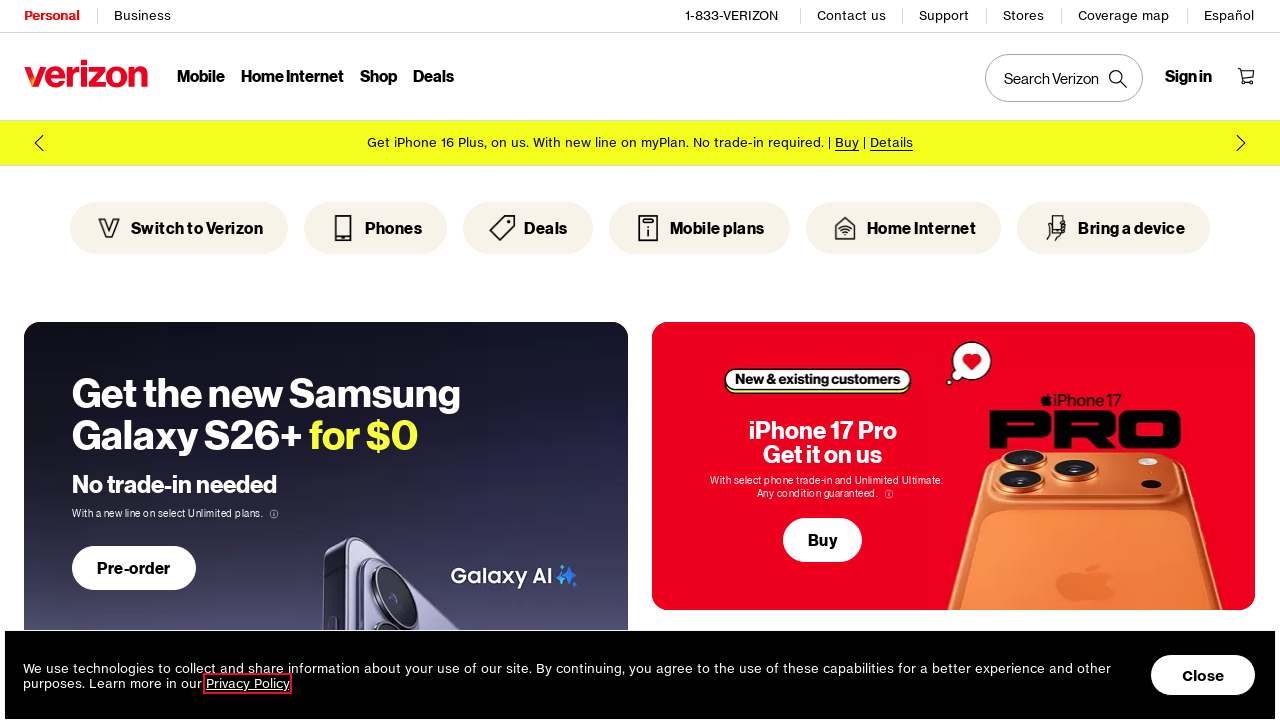

Clicked on Spanish language option to change page language at (1230, 16) on text=Español
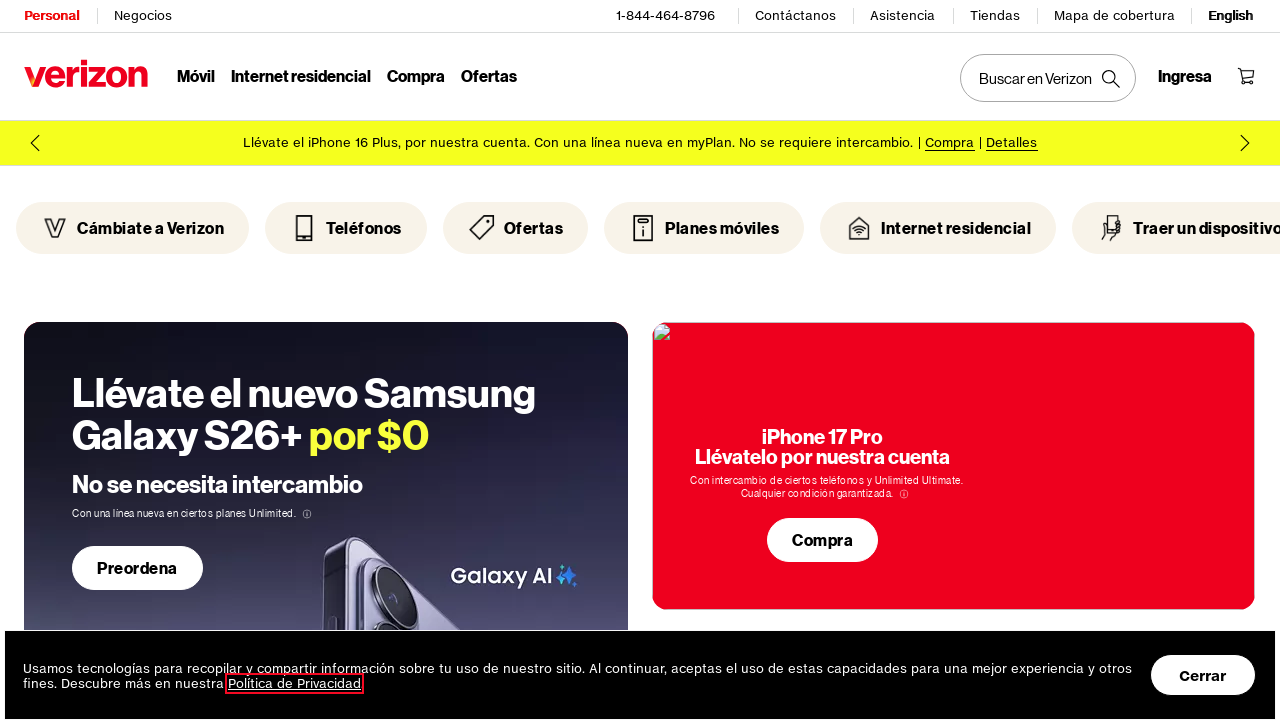

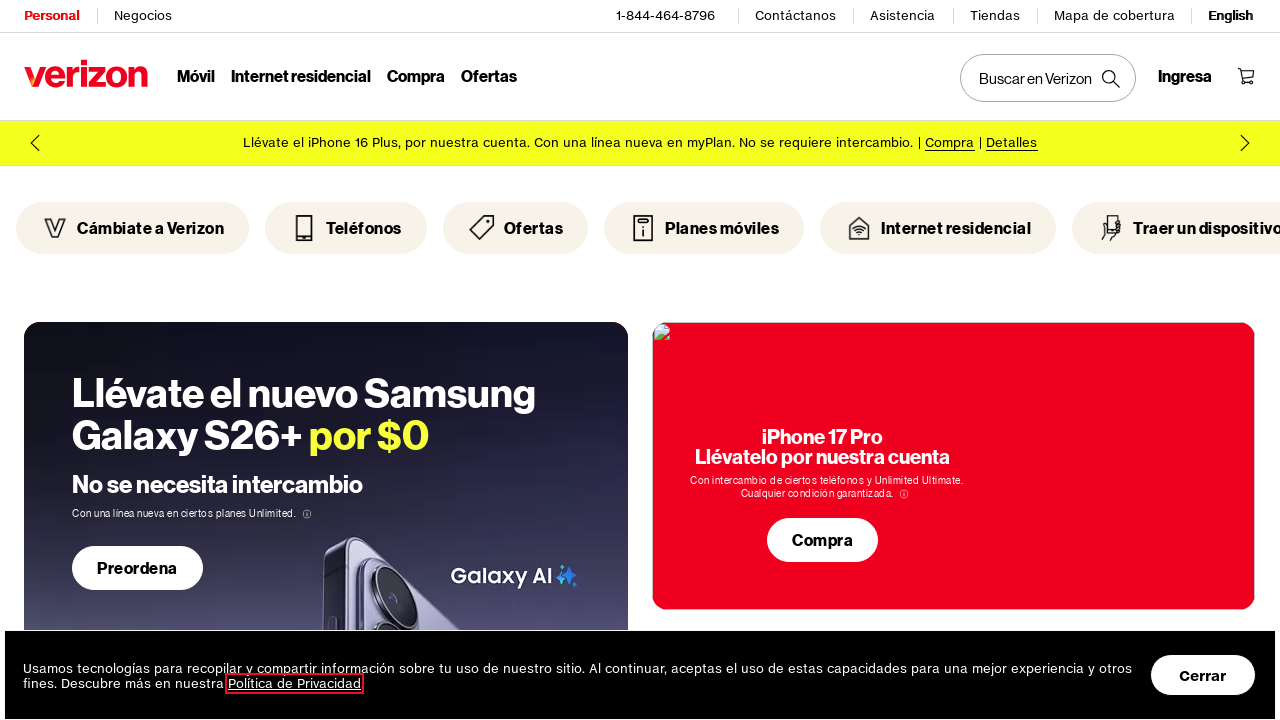